Tests various form elements and interactions on a test automation practice website including text inputs, radio buttons, checkboxes, dropdowns, search, double-click, and drag-and-drop operations

Starting URL: https://testautomationpractice.blogspot.com/

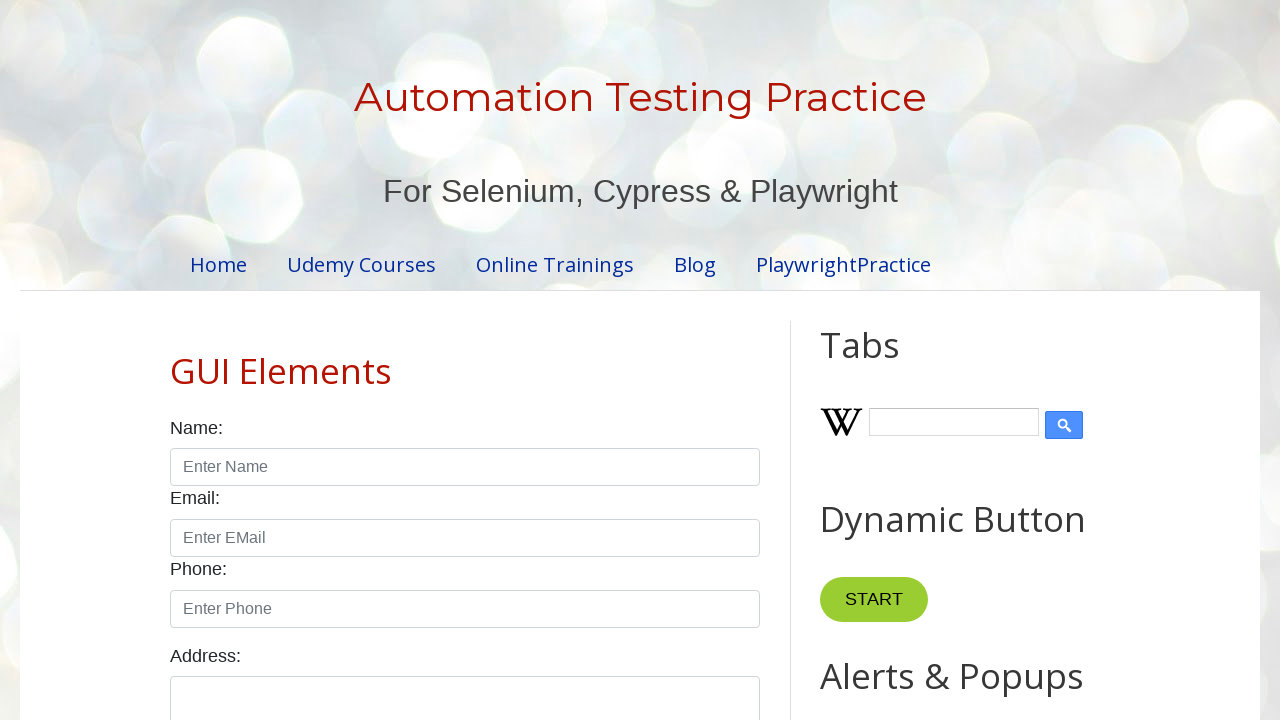

Filled name field with 'Adhil Subair' on #name
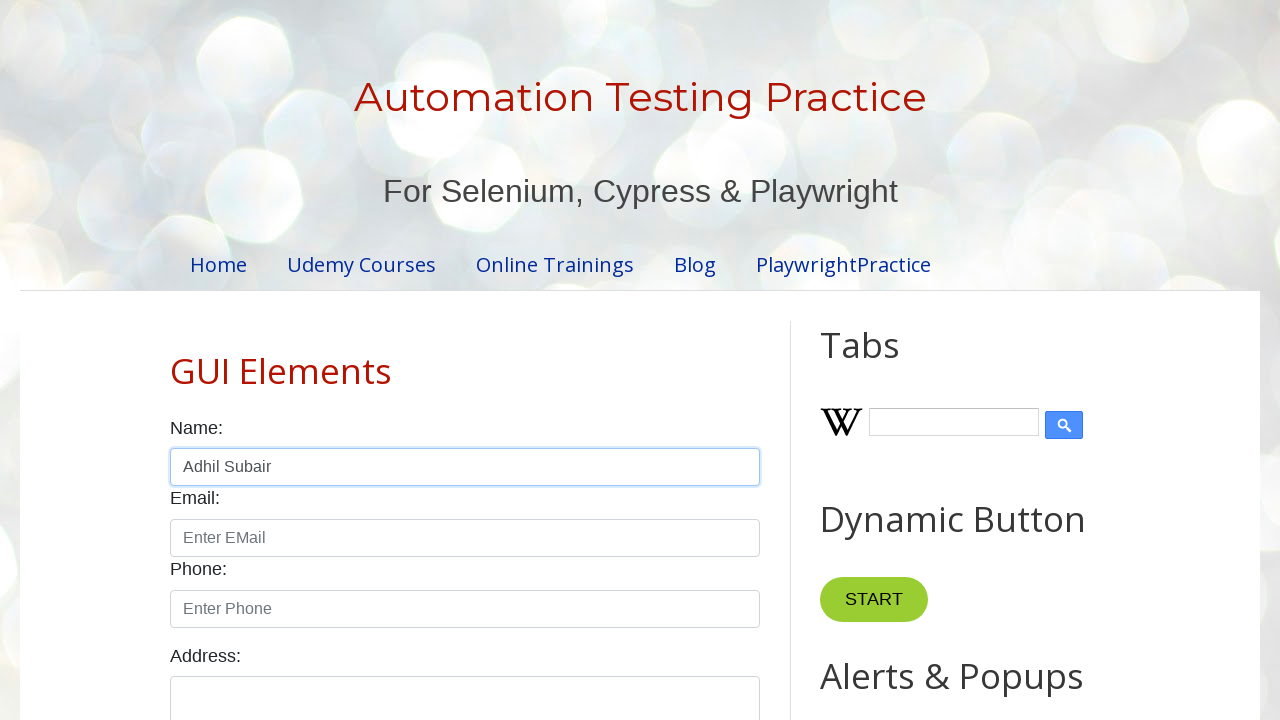

Filled email field with 'adhilsubair@gmail.com' on #email
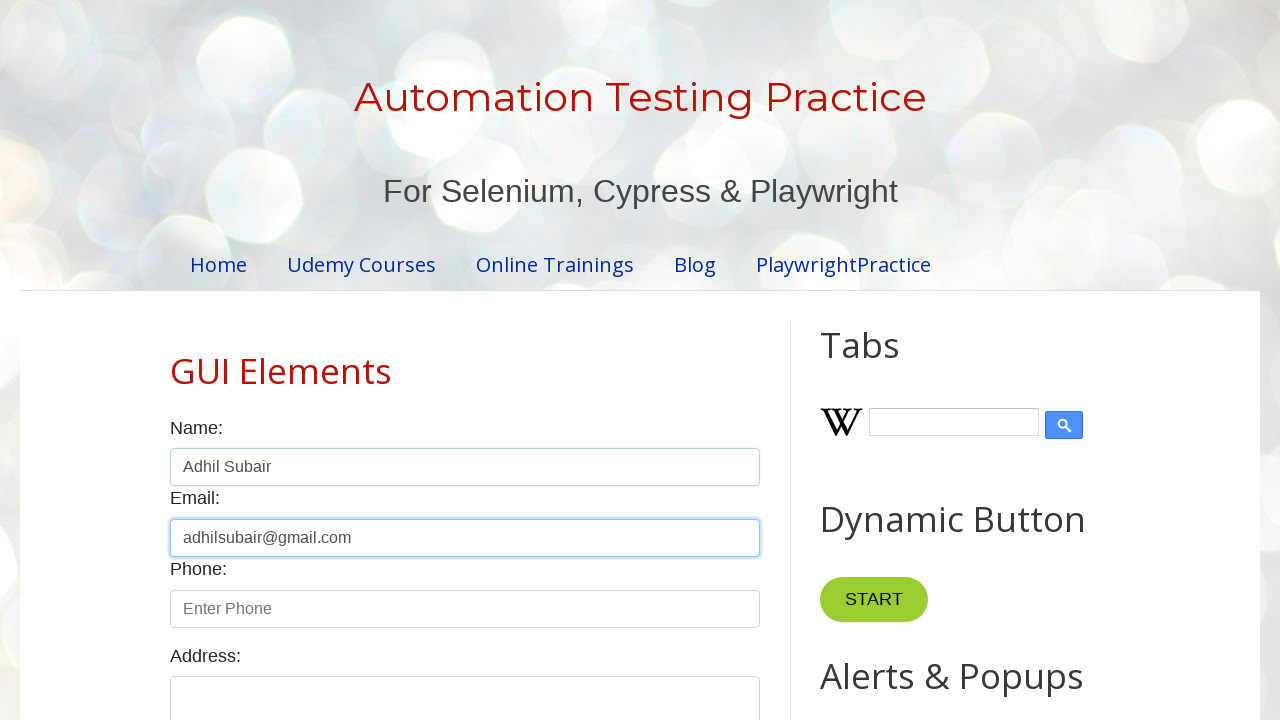

Filled phone field with '8606381874' on #phone
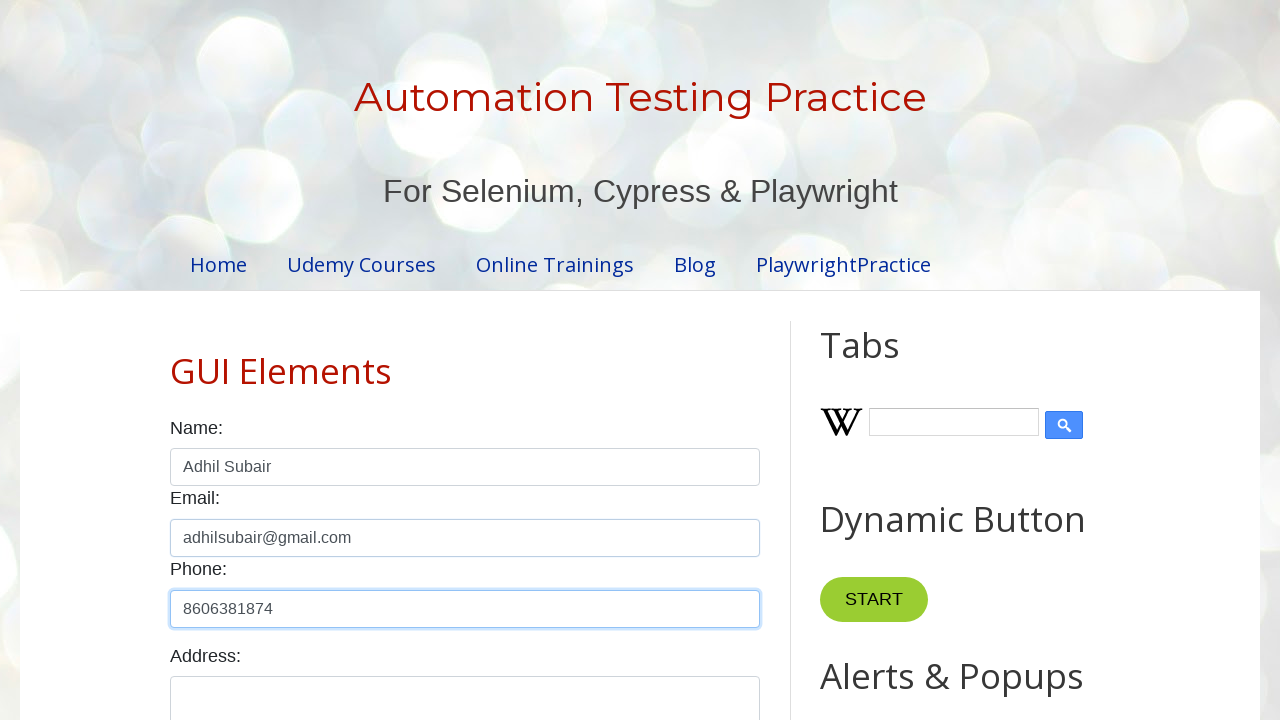

Filled textarea field with 'Kerala' on #textarea
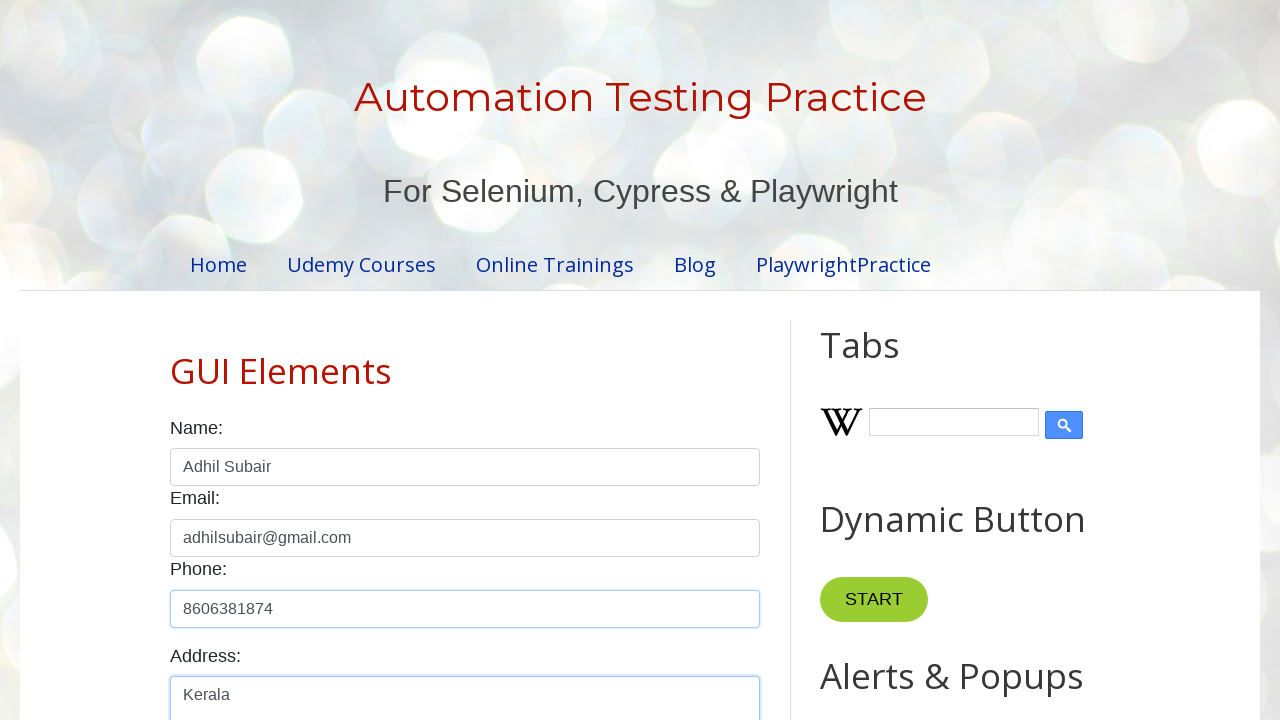

Selected male radio button at (176, 360) on #male
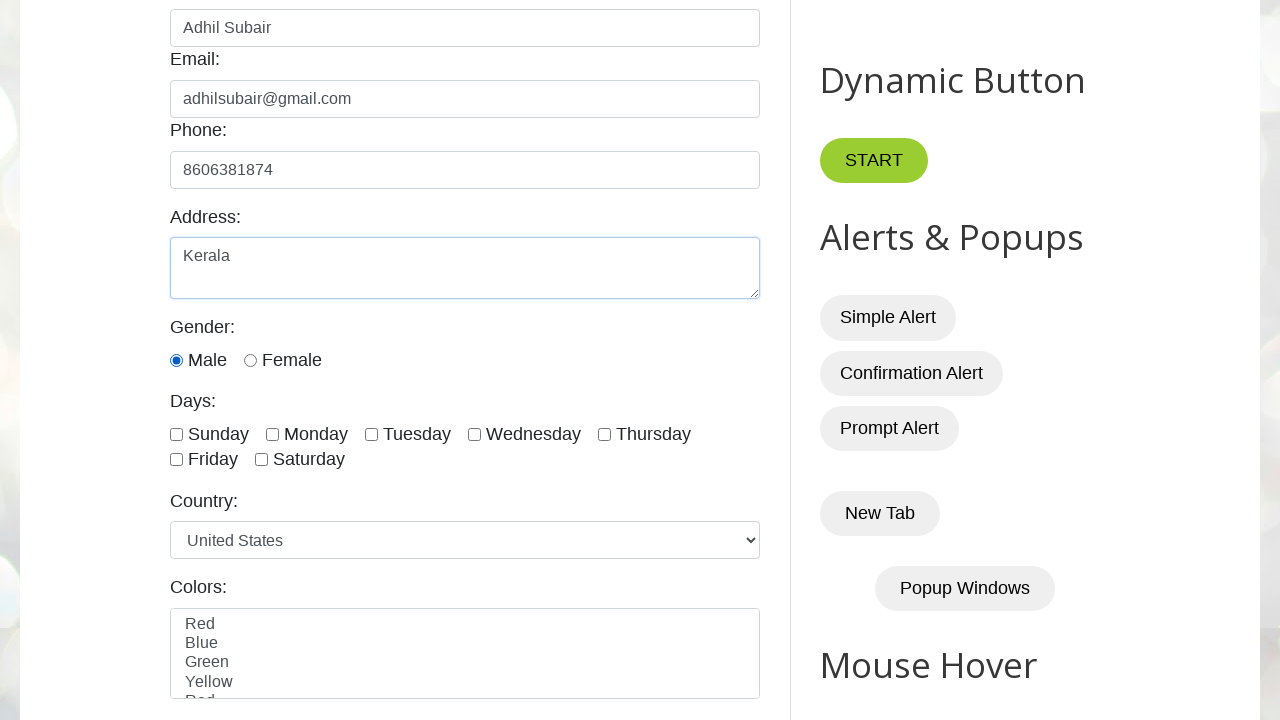

Selected checkbox for monday at (272, 434) on xpath=//input[contains(@id,'day')] >> nth=1
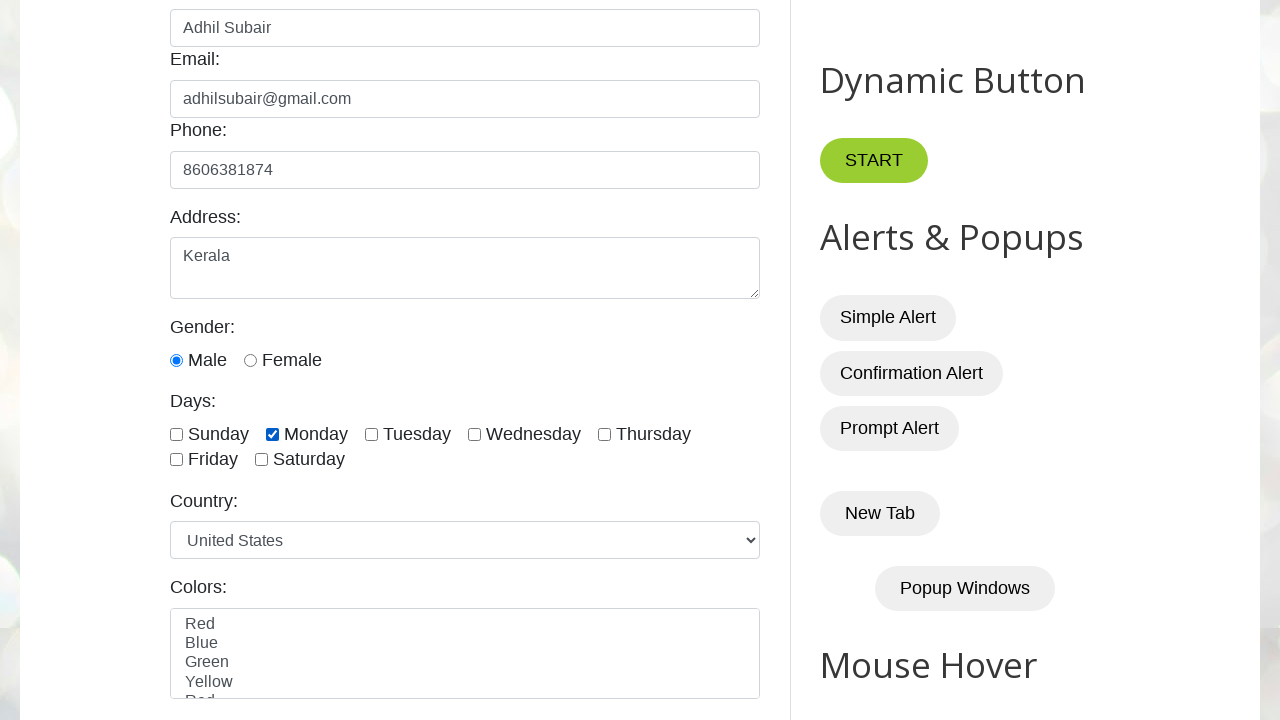

Selected checkbox for tuesday at (372, 434) on xpath=//input[contains(@id,'day')] >> nth=2
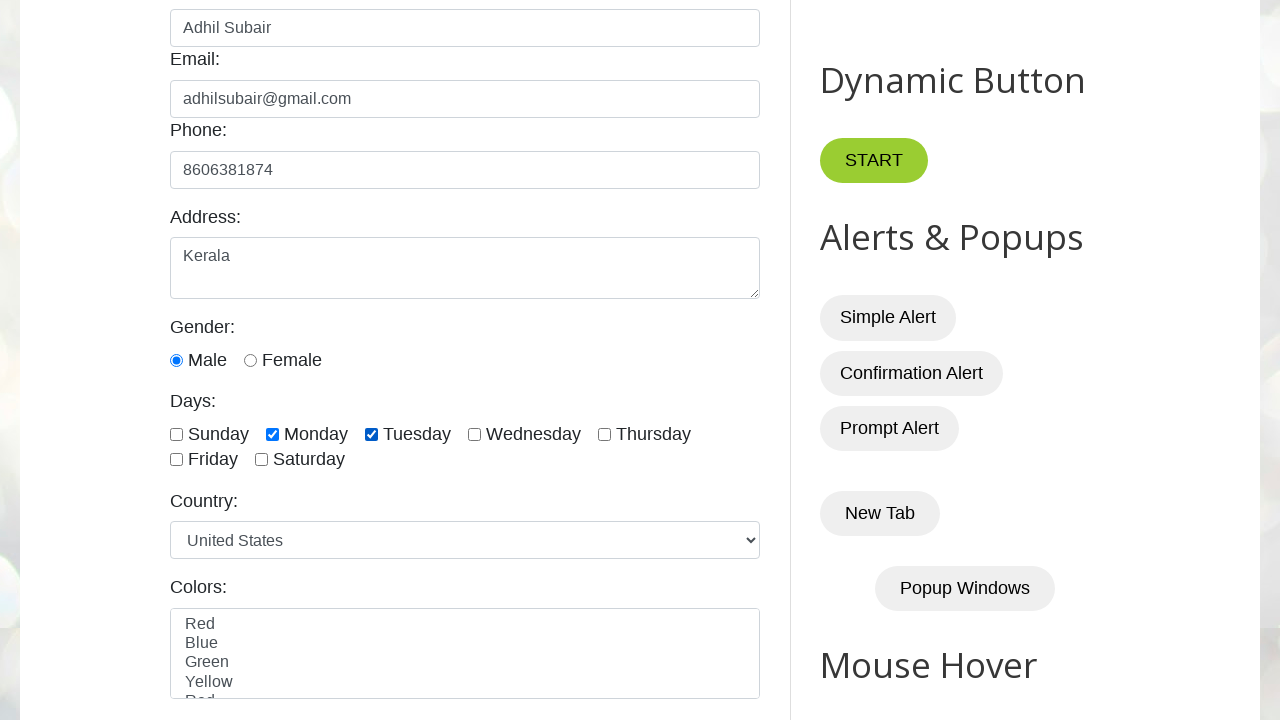

Selected checkbox for wednesday at (474, 434) on xpath=//input[contains(@id,'day')] >> nth=3
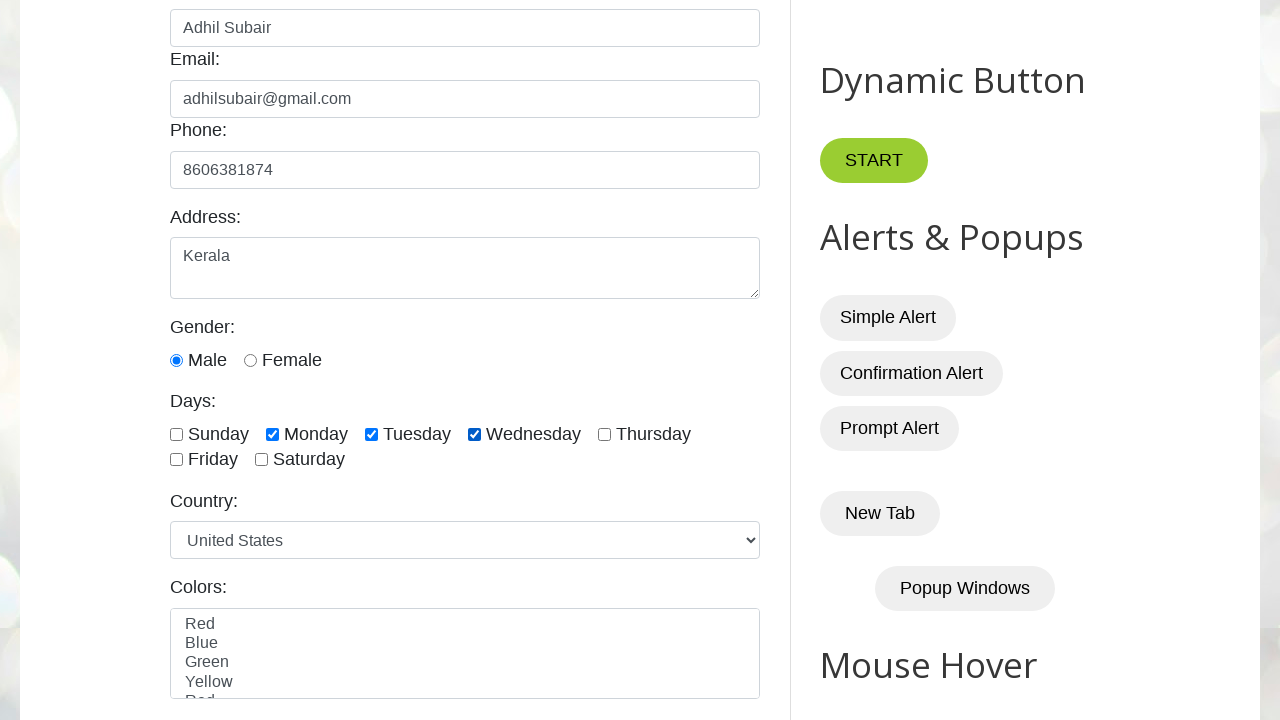

Selected checkbox for thursday at (604, 434) on xpath=//input[contains(@id,'day')] >> nth=4
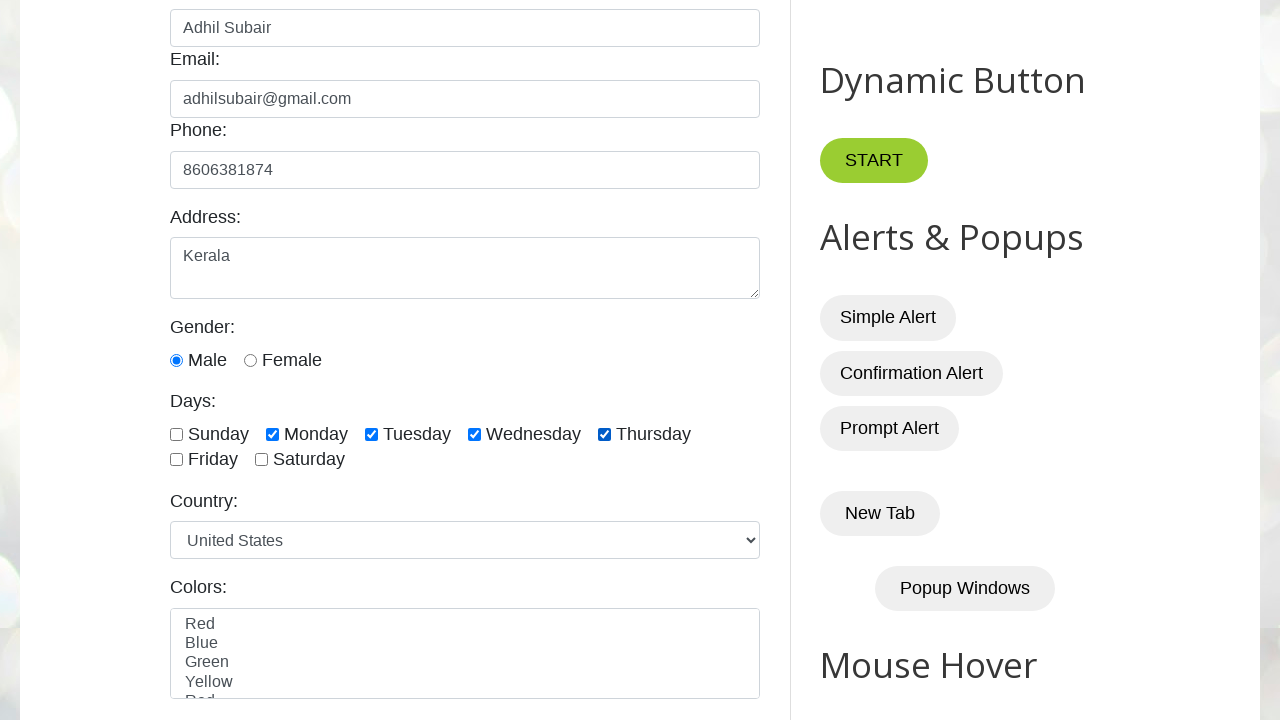

Selected checkbox for friday at (176, 460) on xpath=//input[contains(@id,'day')] >> nth=5
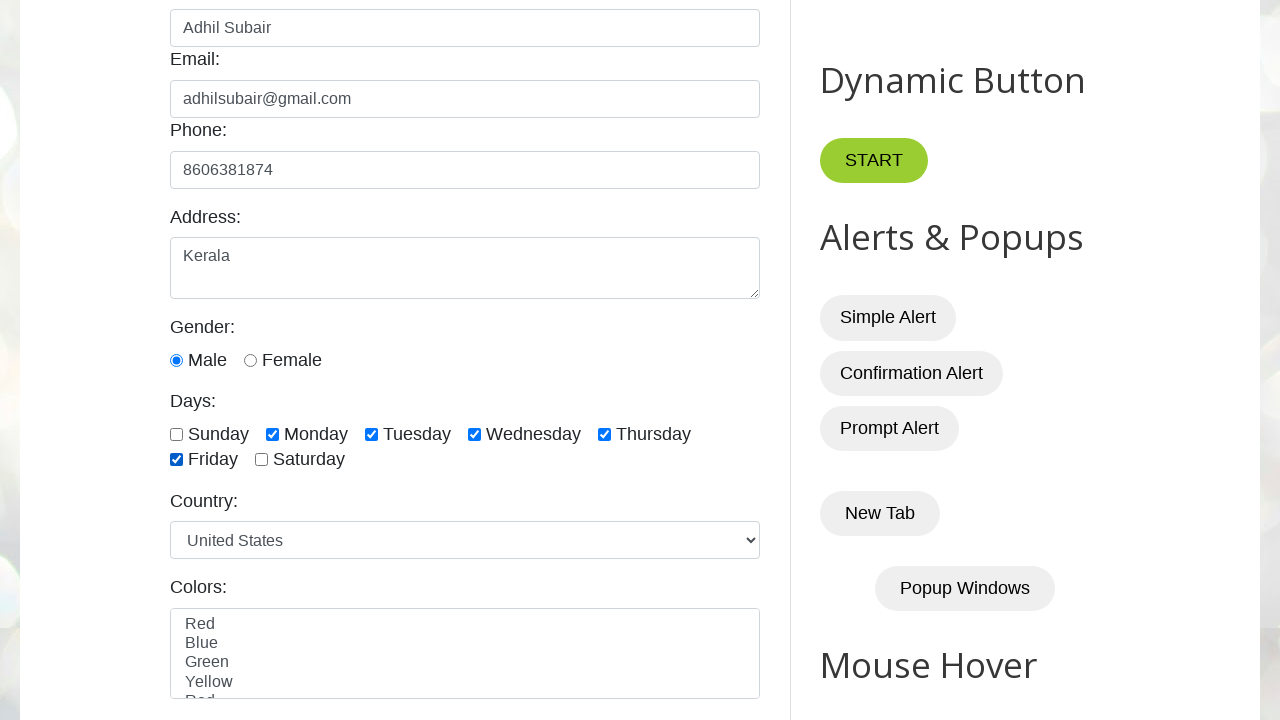

Selected 'India' from country dropdown on #country
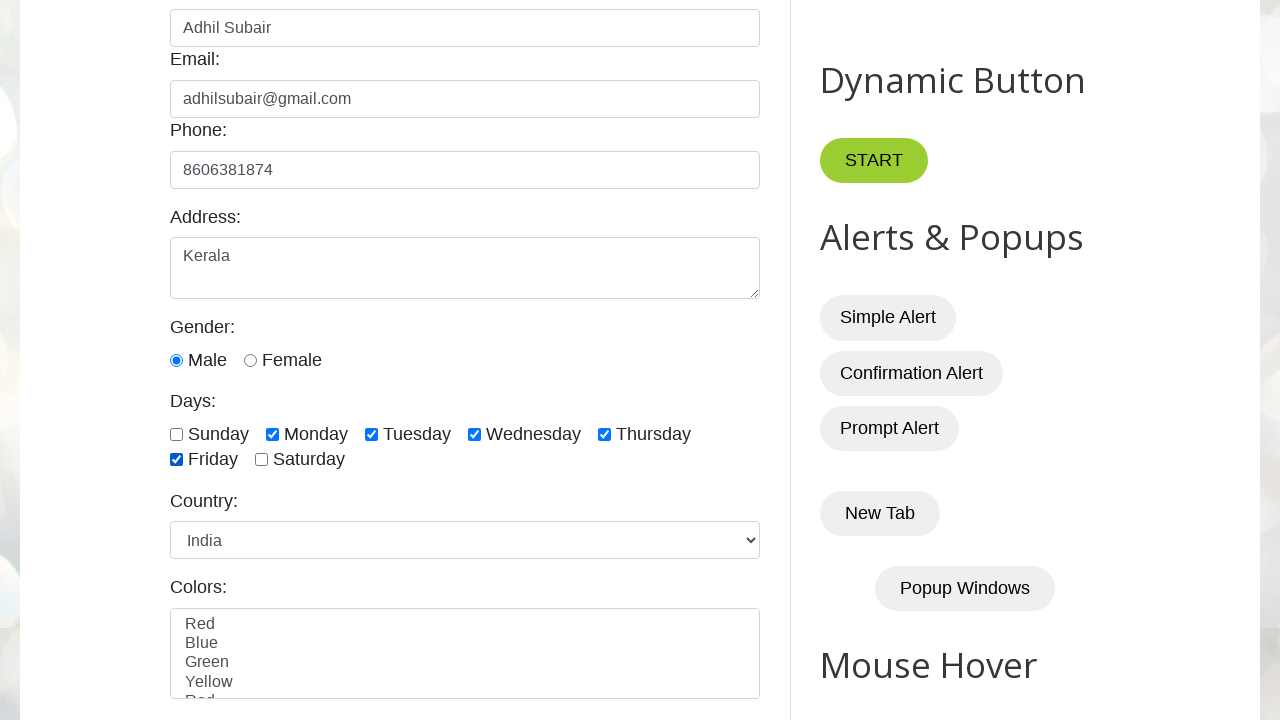

Selected 'green' from colors dropdown on #colors
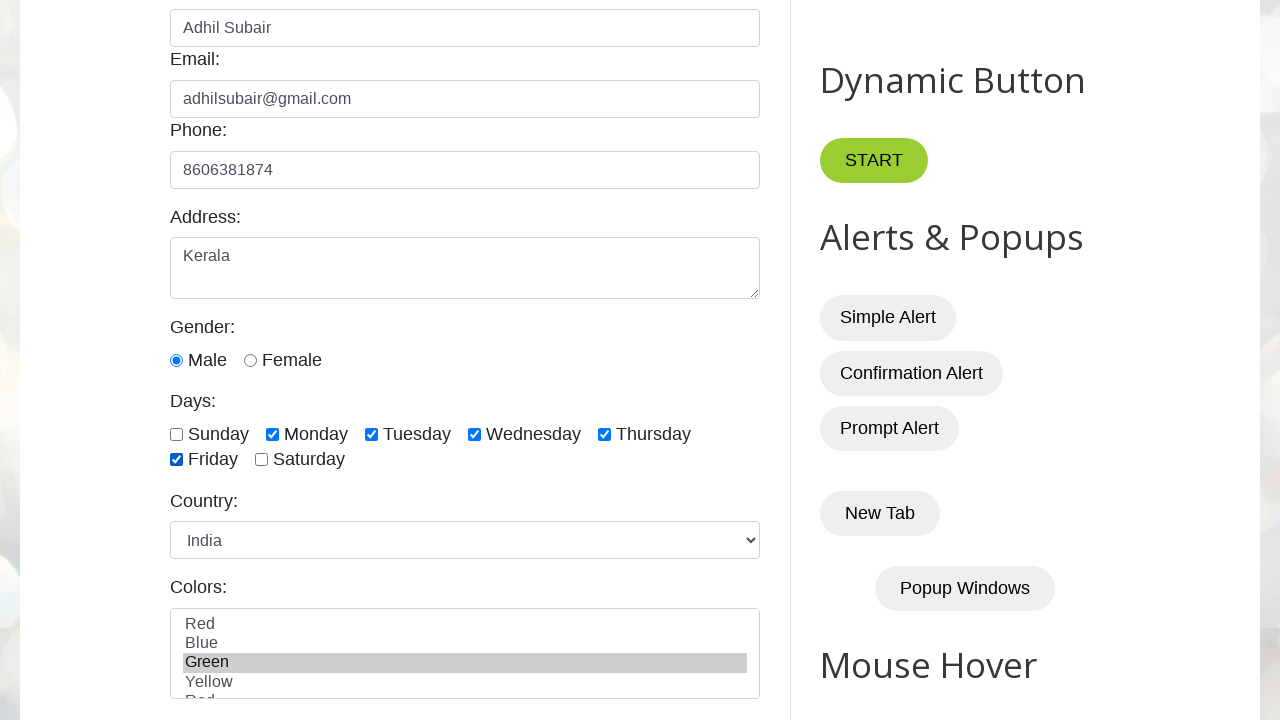

Filled Wikipedia search input with 'day' on #Wikipedia1_wikipedia-search-input
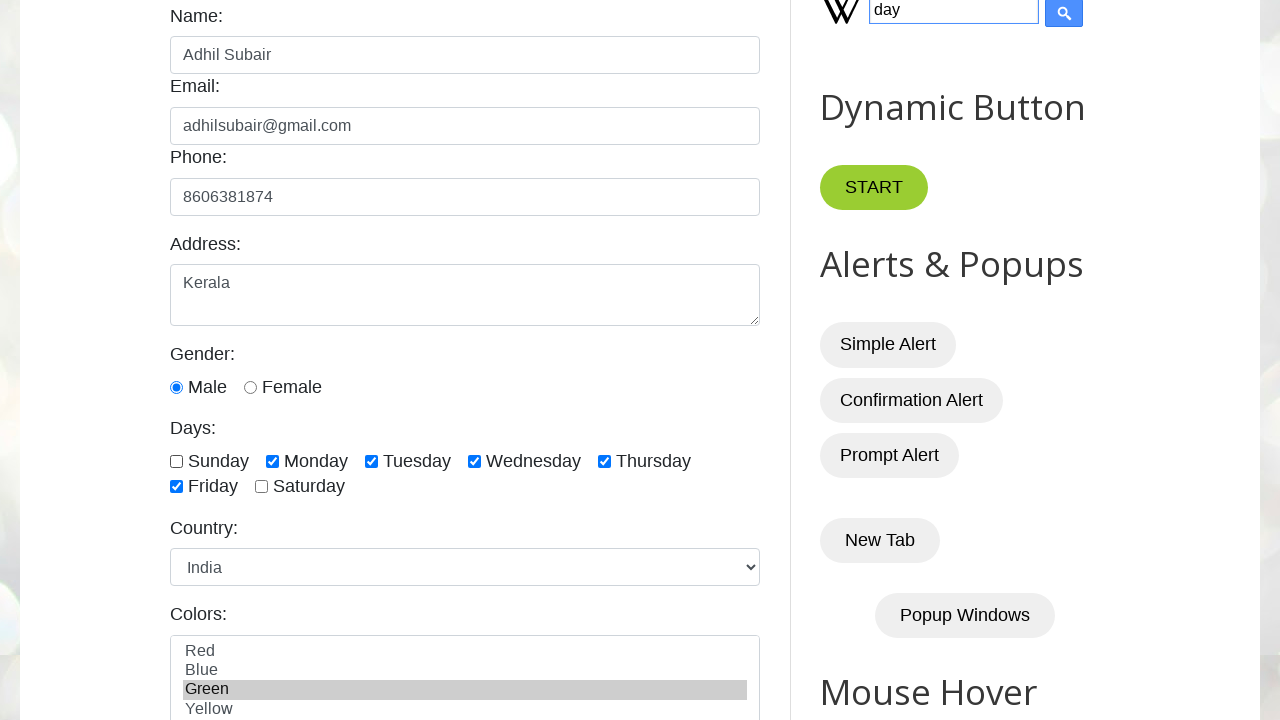

Clicked Wikipedia search button at (1064, 14) on xpath=//input[@class='wikipedia-search-button']
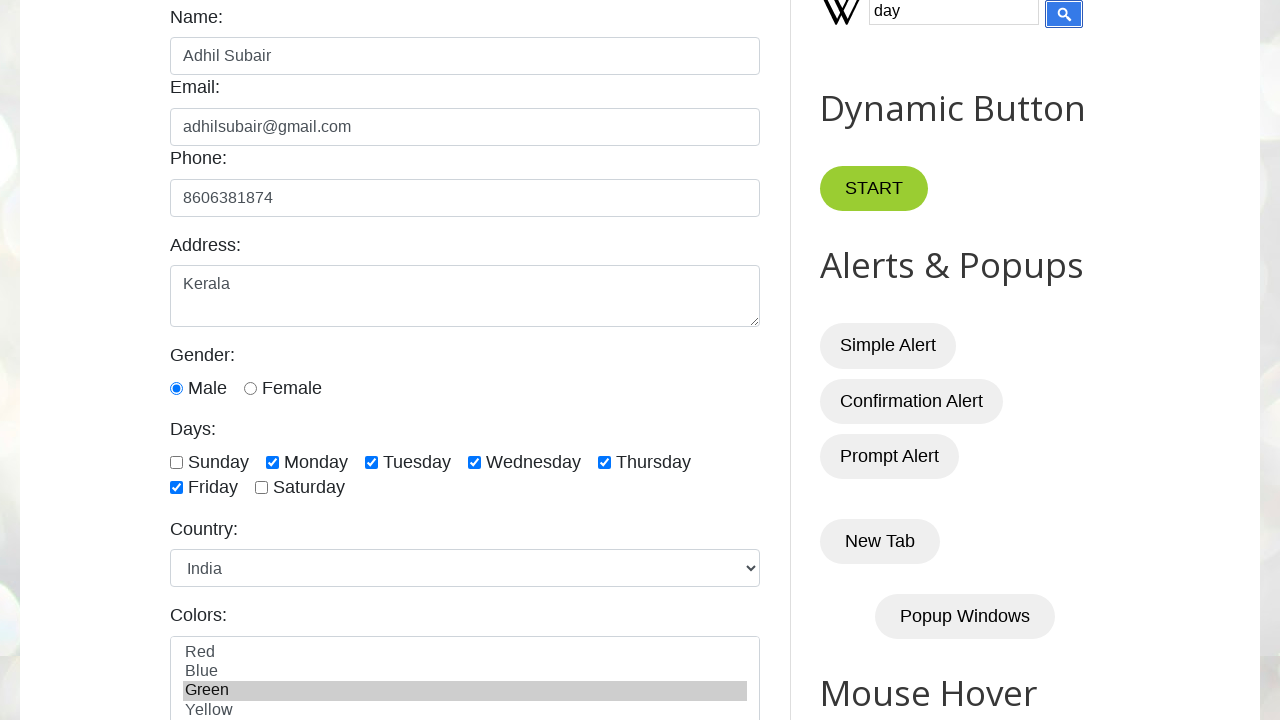

Double-clicked Copy Text button at (885, 360) on xpath=//button[text()='Copy Text']
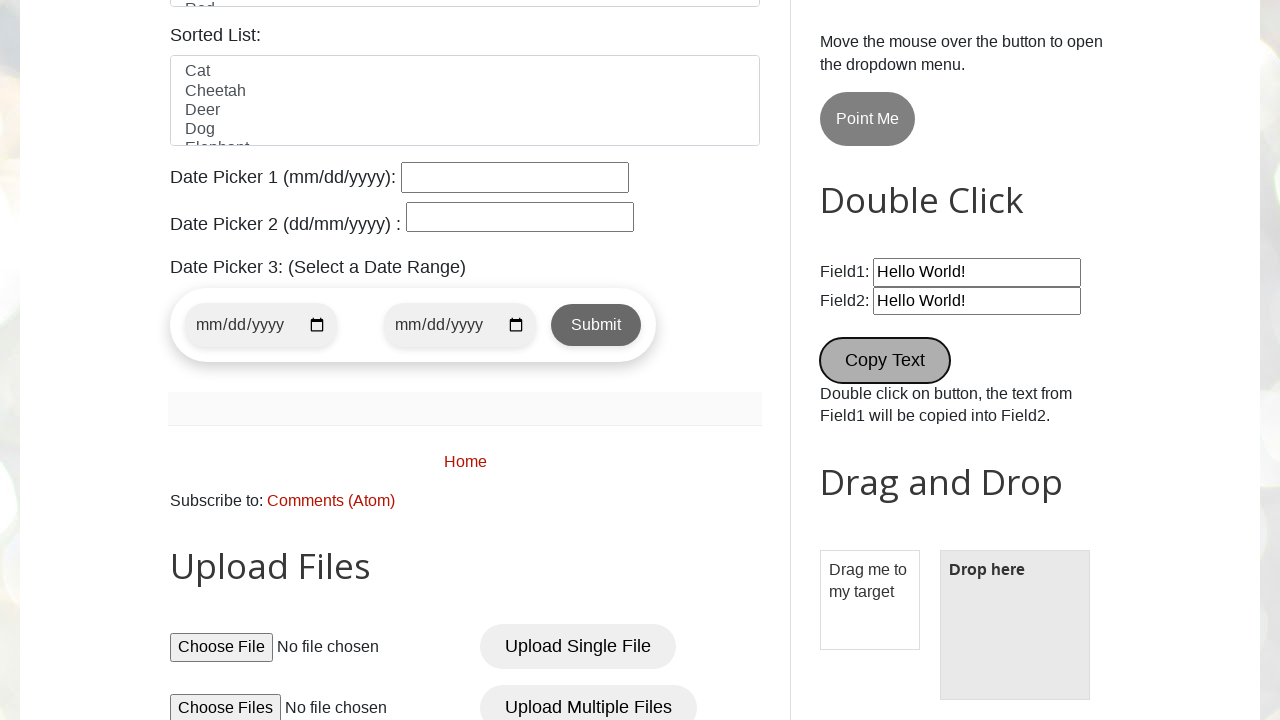

Dragged element from draggable div to droppable div at (1015, 625)
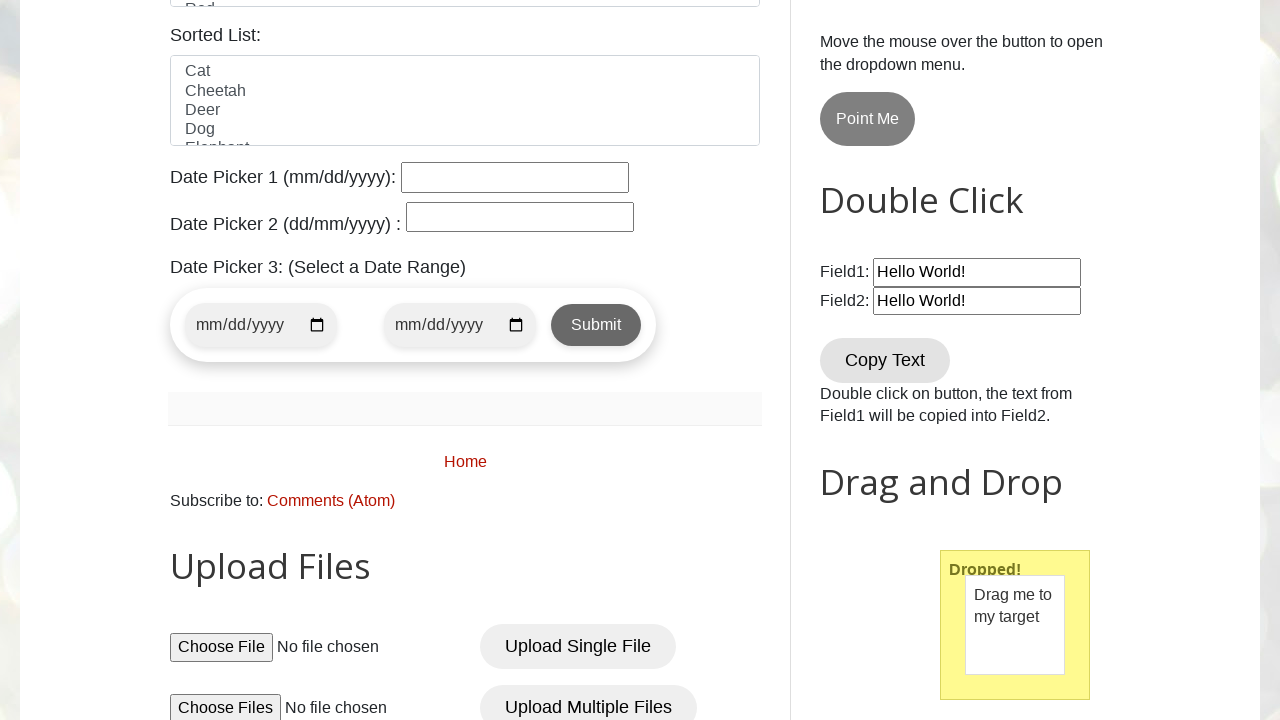

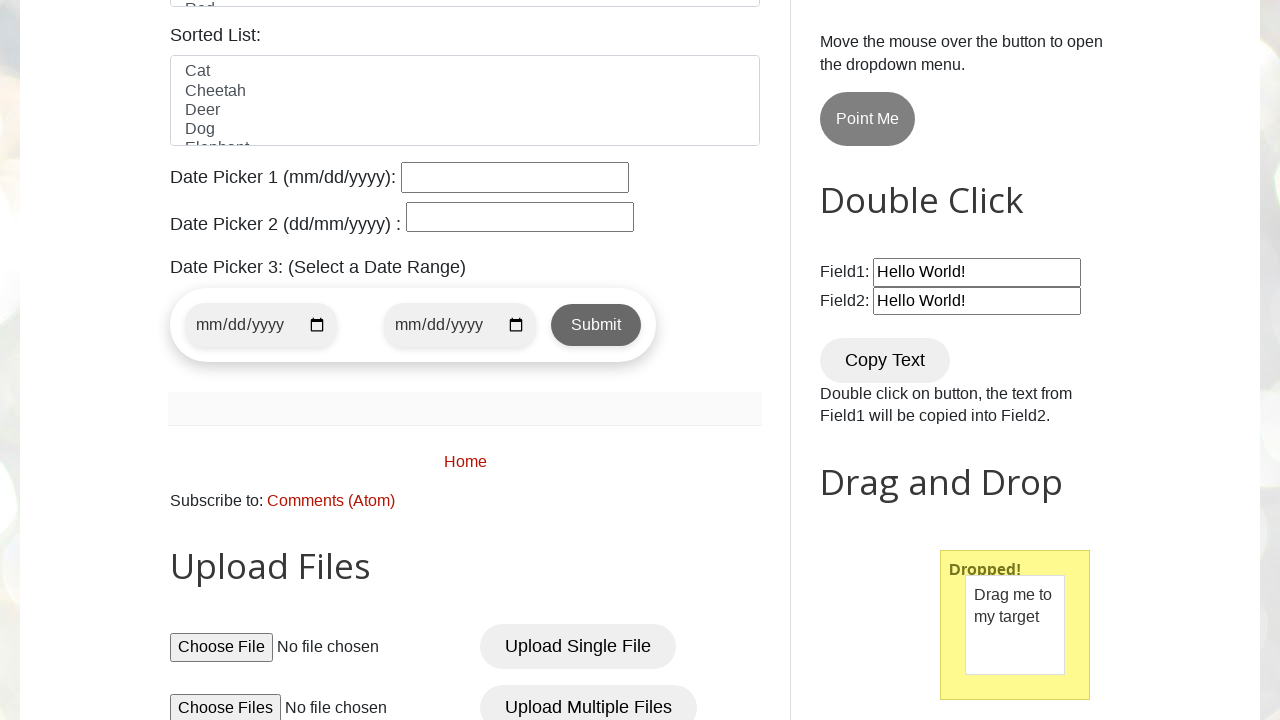